Navigates to Club Promerica Costa Rica website and clicks on an image element, likely related to travel offers

Starting URL: https://www.clubpromerica.com/costarica/

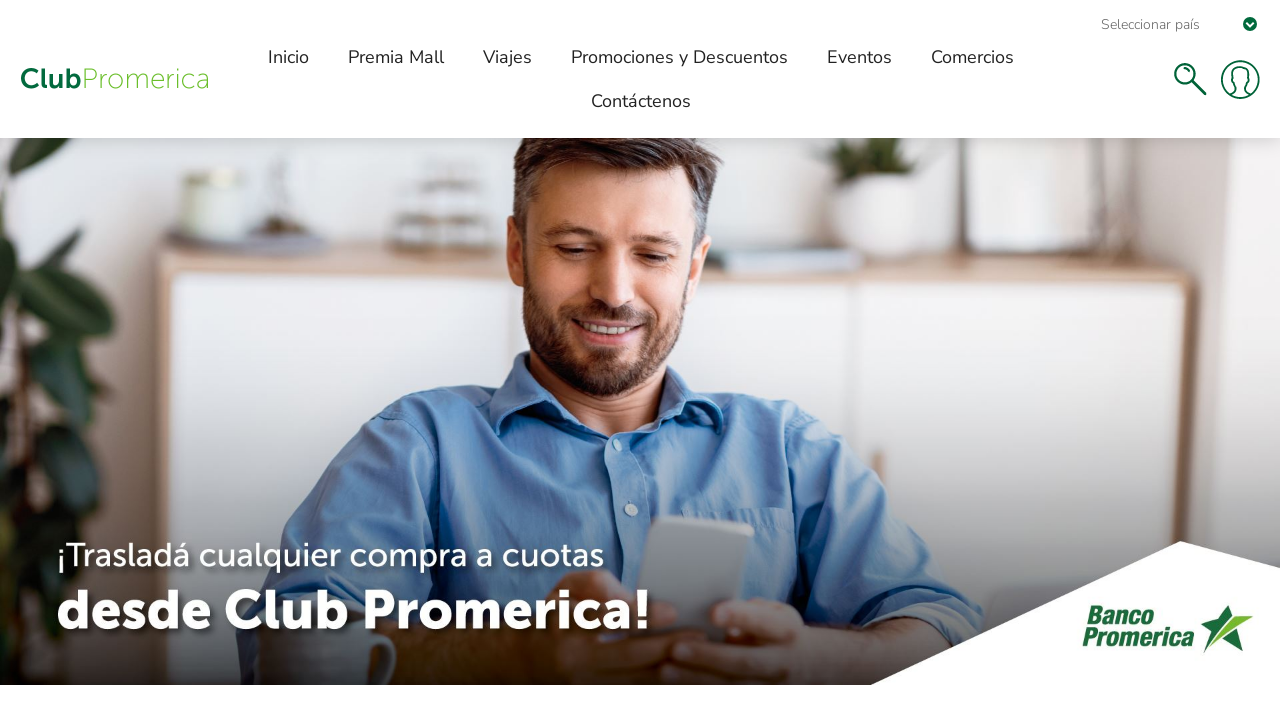

Navigated to Club Promerica Costa Rica website
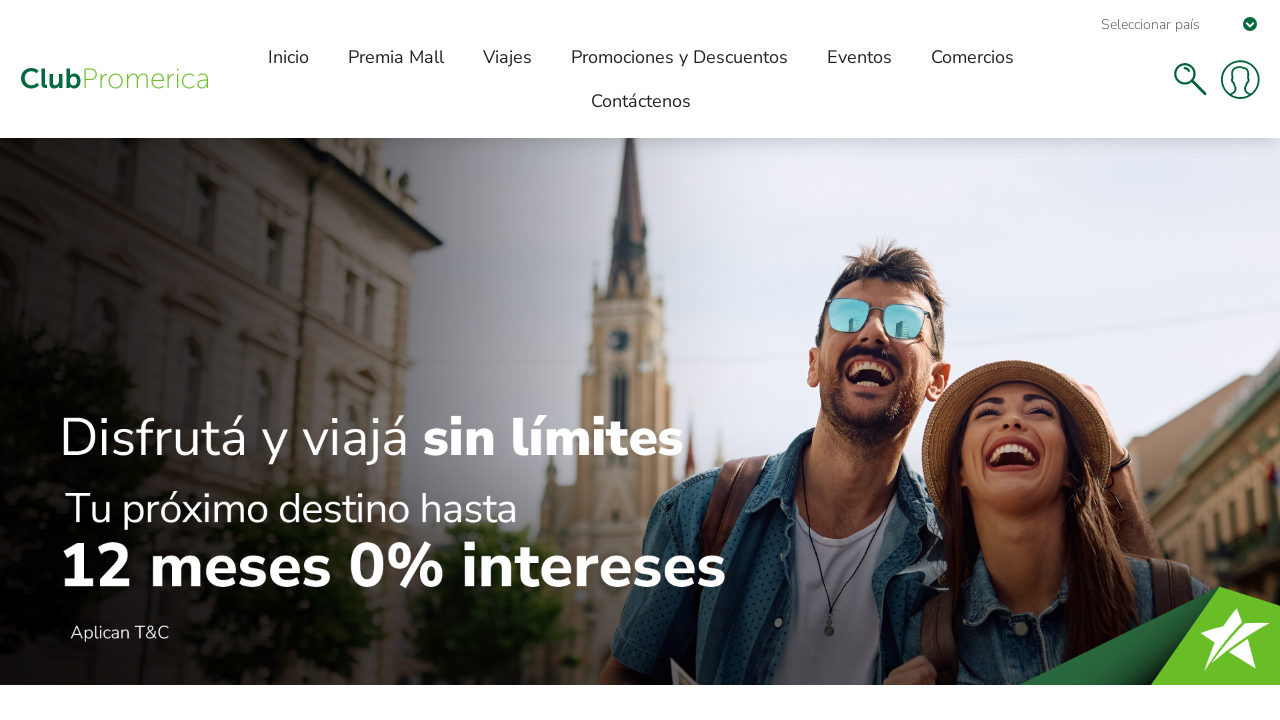

Travel image element loaded
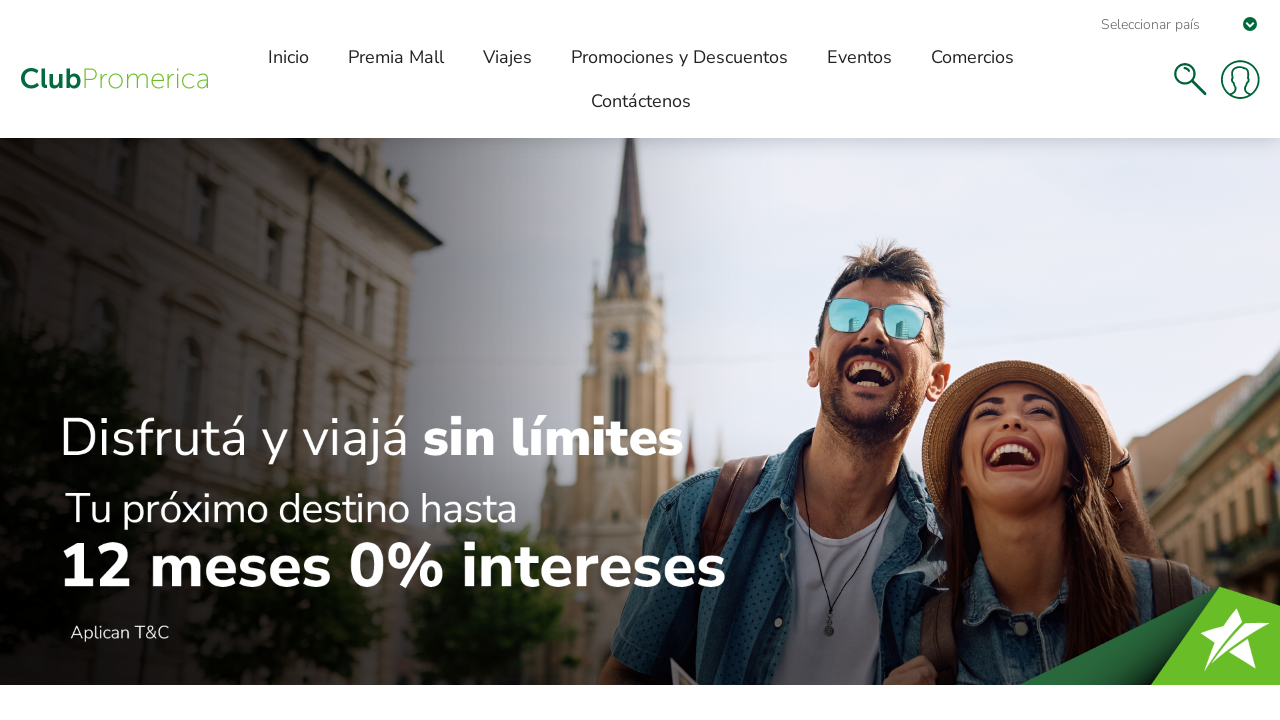

Clicked on travel offers image element at (307, 360) on img.picture-img
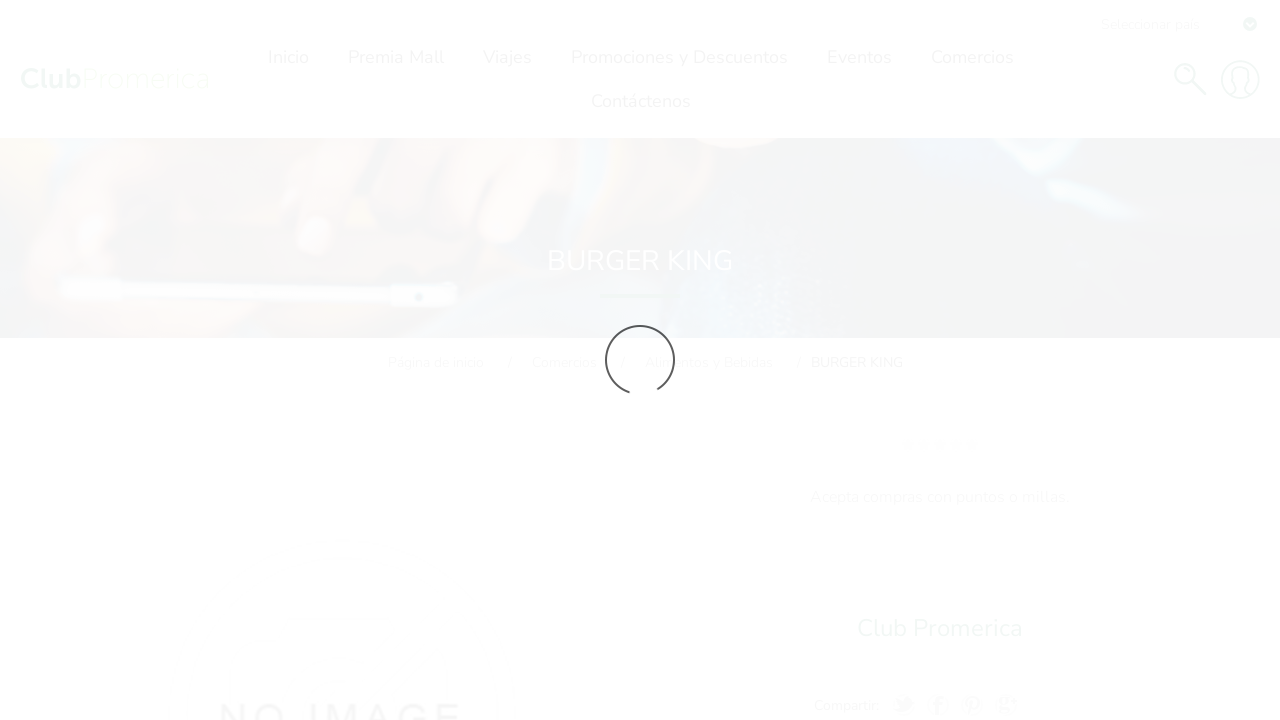

Page navigation completed and network idle
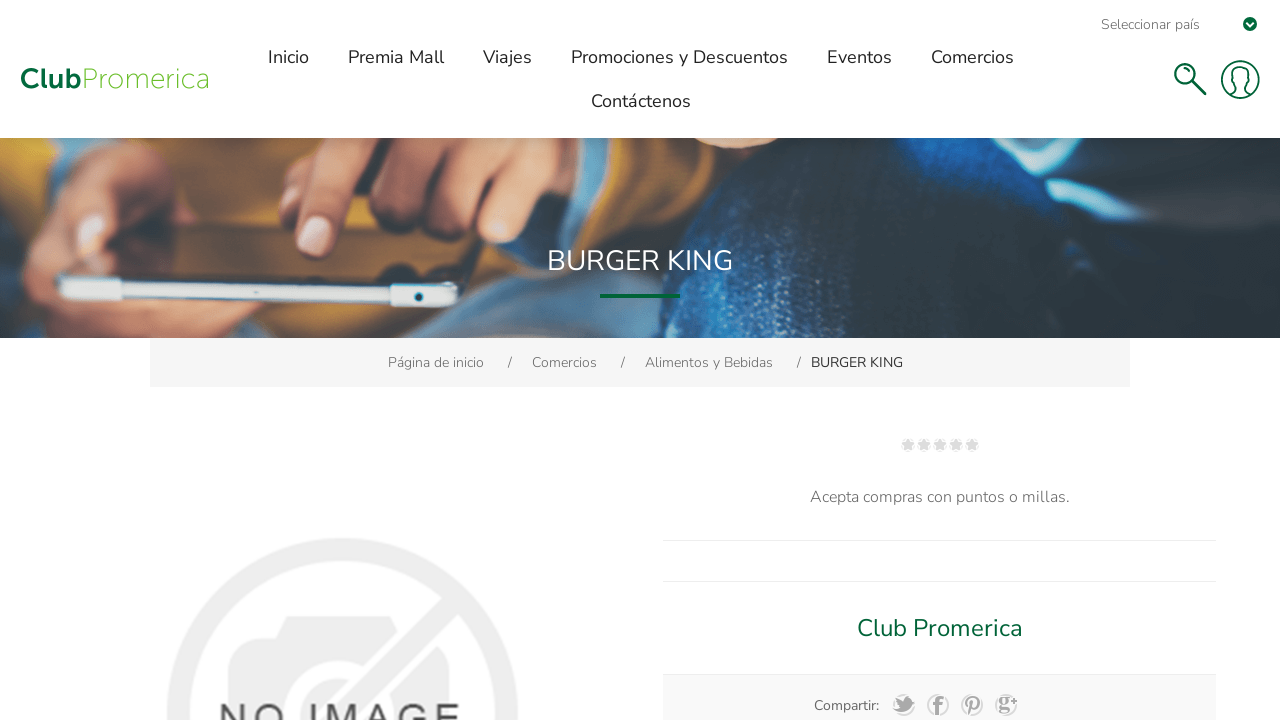

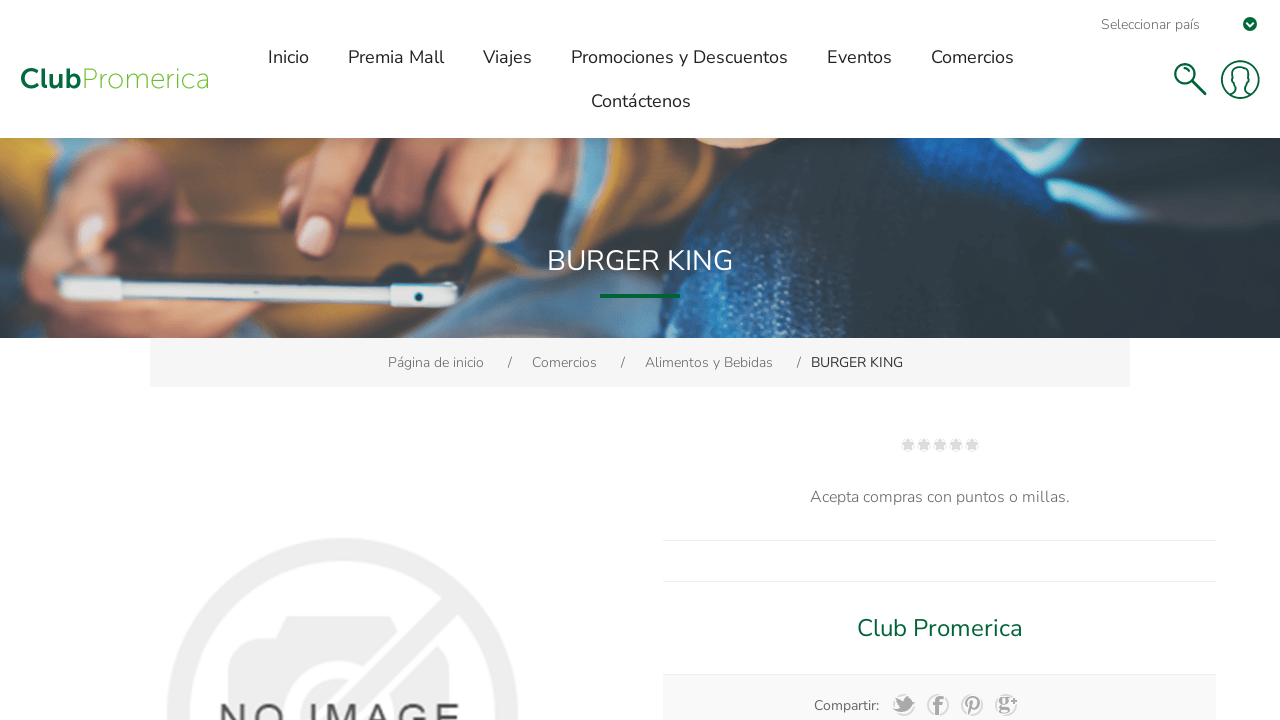